Tests accepting a JavaScript confirm dialog by clicking the confirm button and accepting it

Starting URL: https://the-internet.herokuapp.com/javascript_alerts

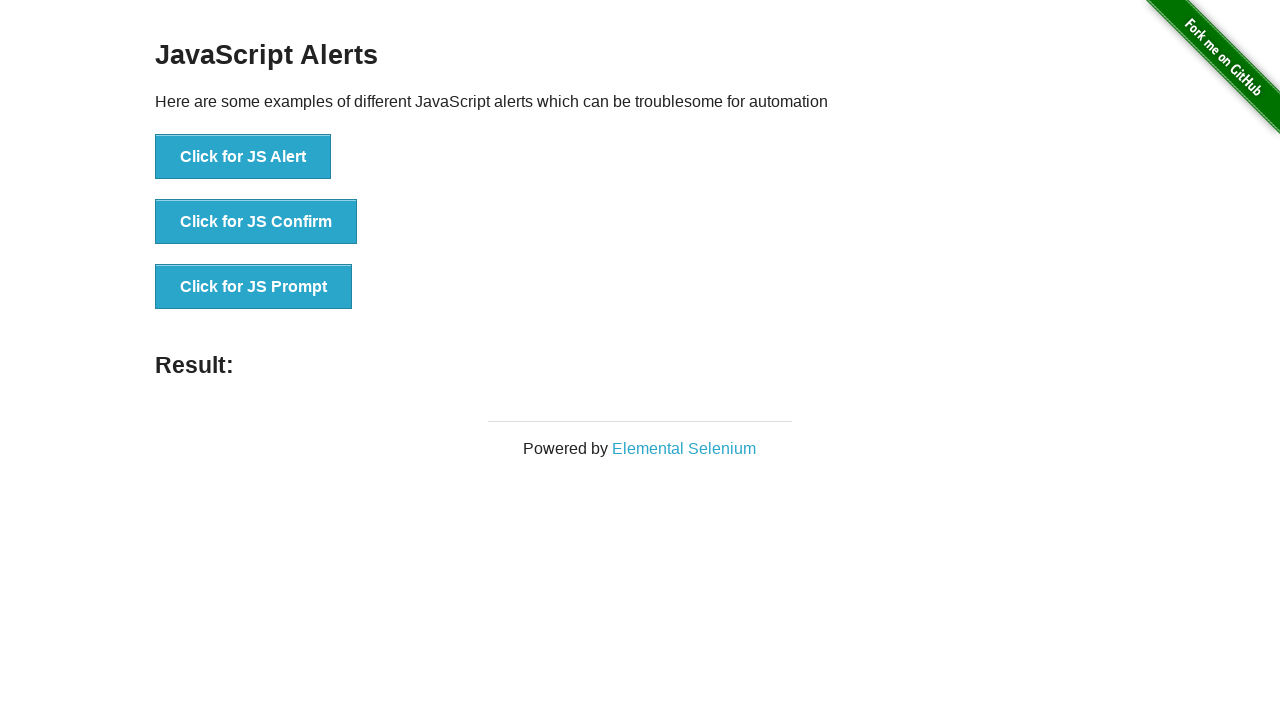

Clicked the second button to trigger confirm dialog at (256, 222) on (//ul//li//button)[2]
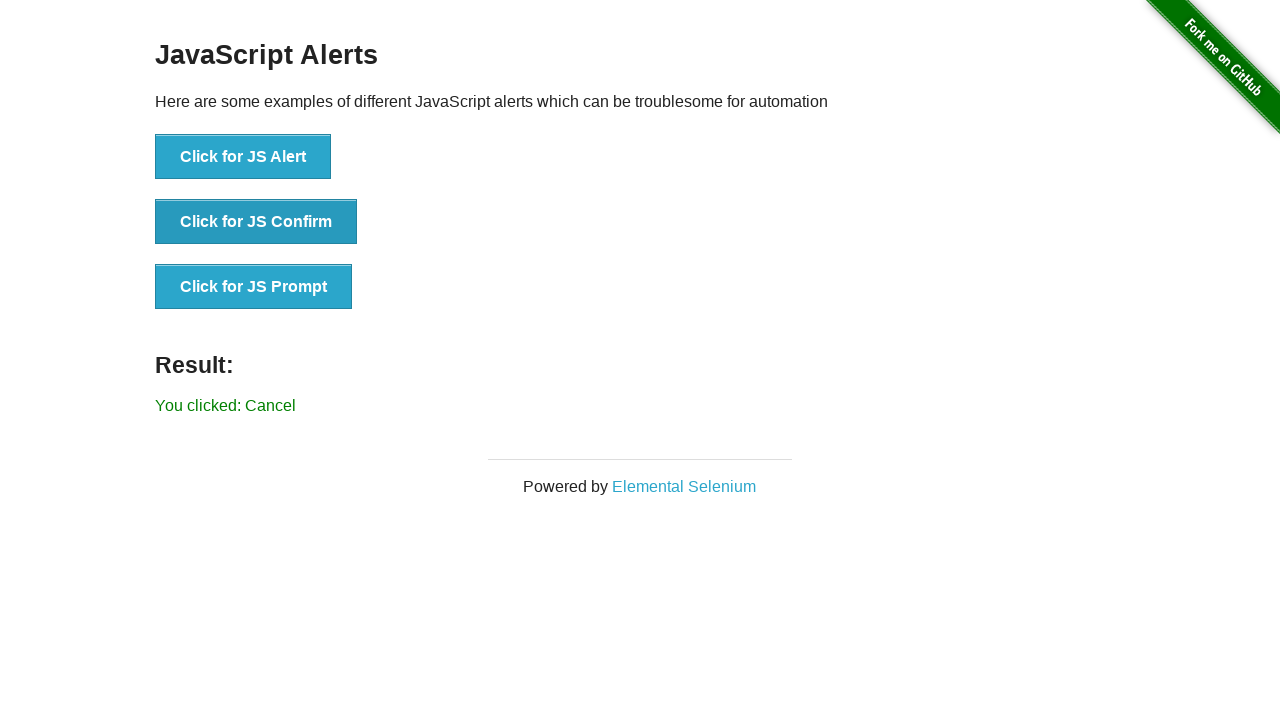

Set up dialog handler to accept confirm dialog
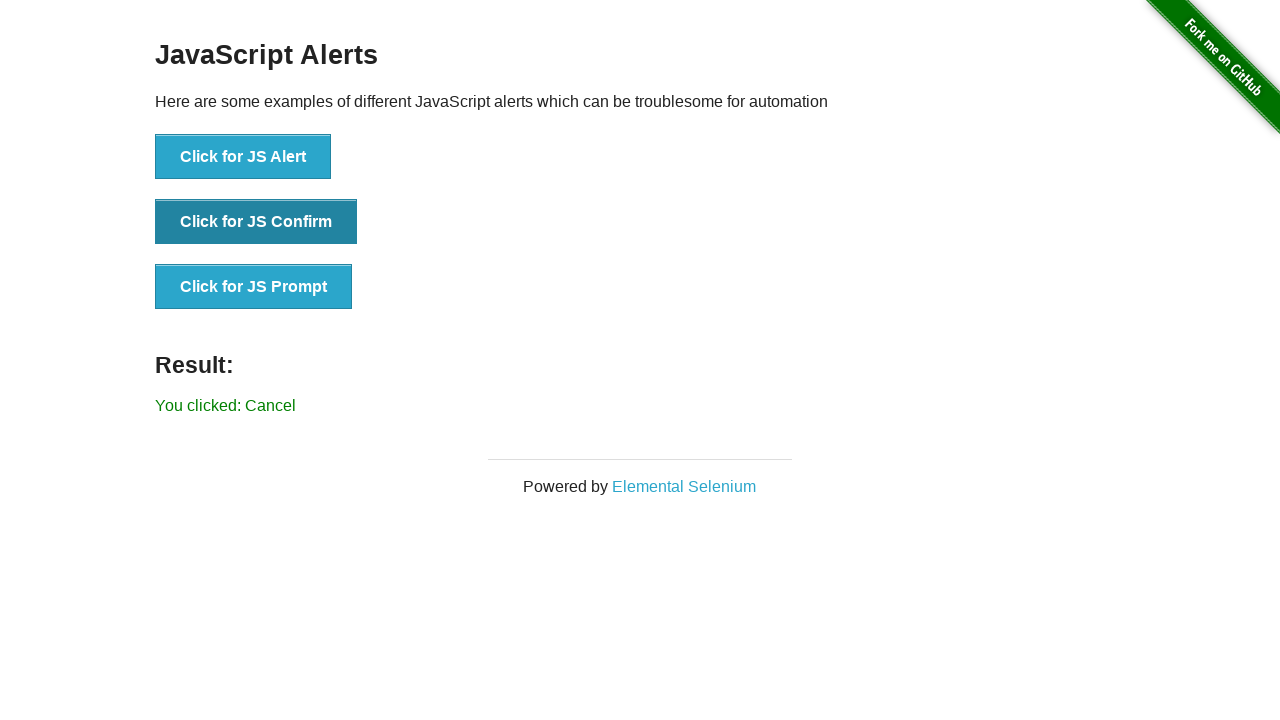

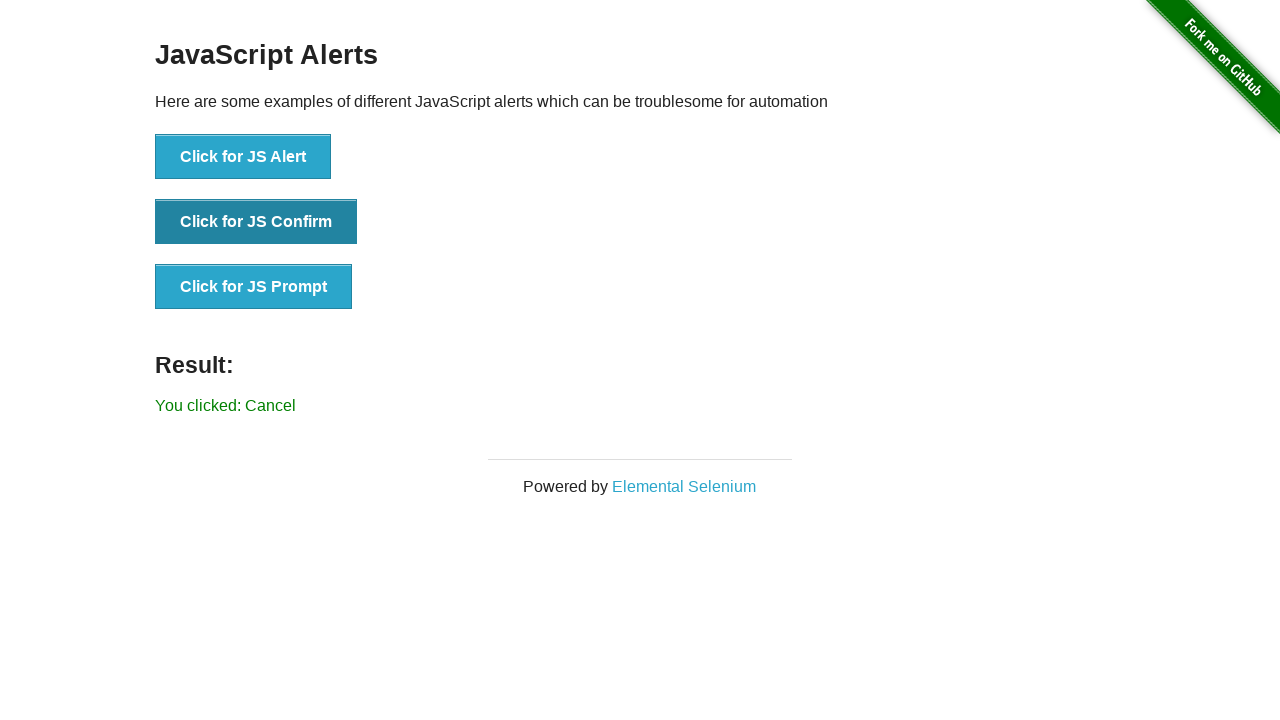